Tests right-clicking on a DOM element to trigger a context menu event

Starting URL: https://example.cypress.io/commands/actions

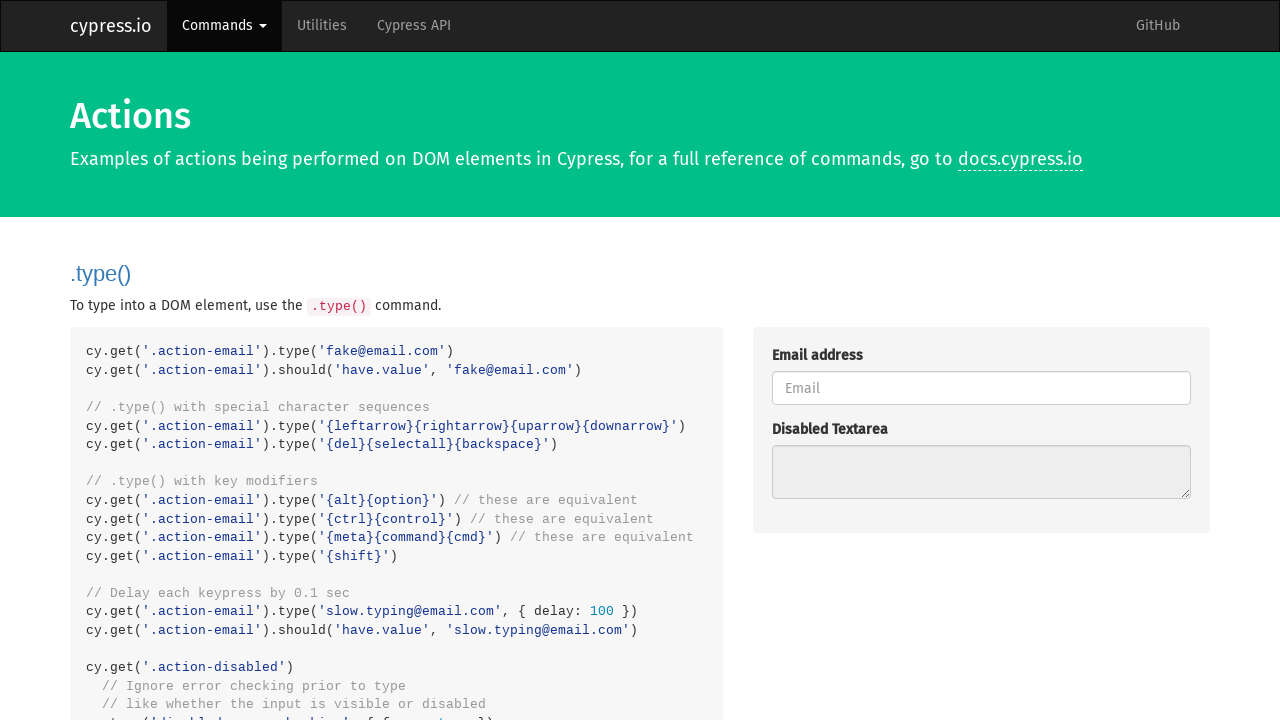

Right-clicked on the action div to trigger context menu at (981, 360) on .rightclick-action-div
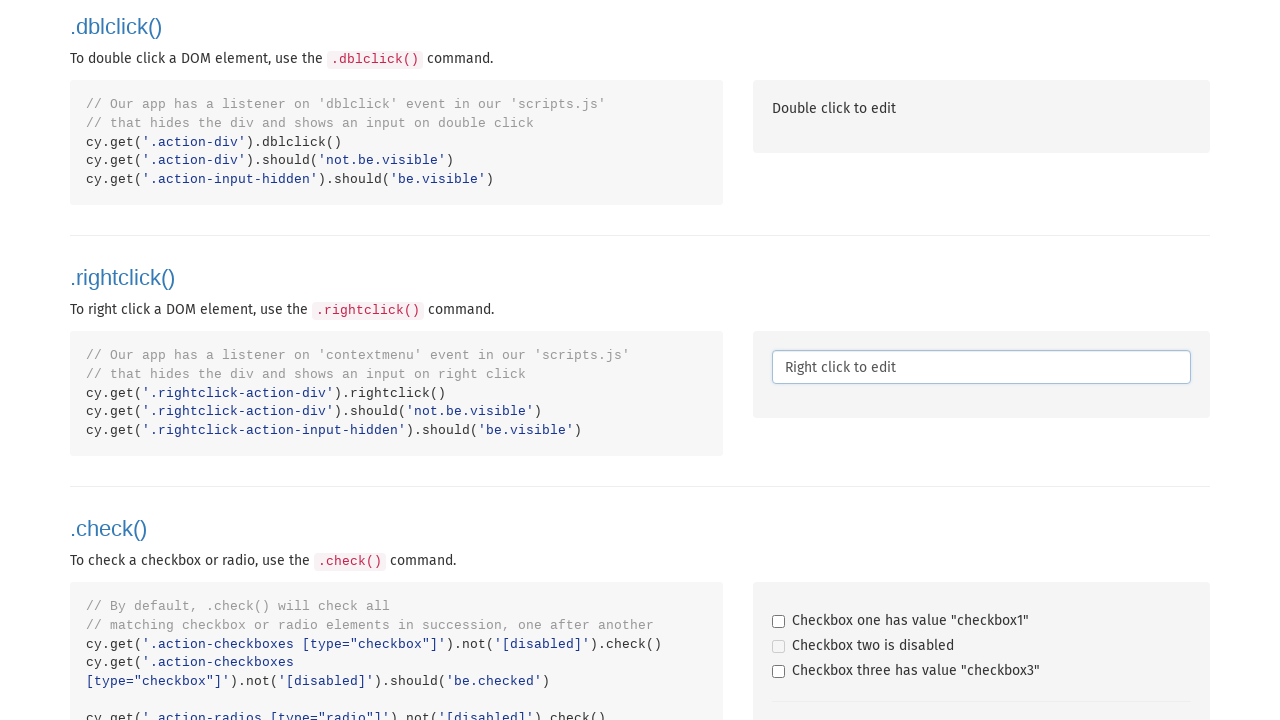

Hidden input element became visible after right-click
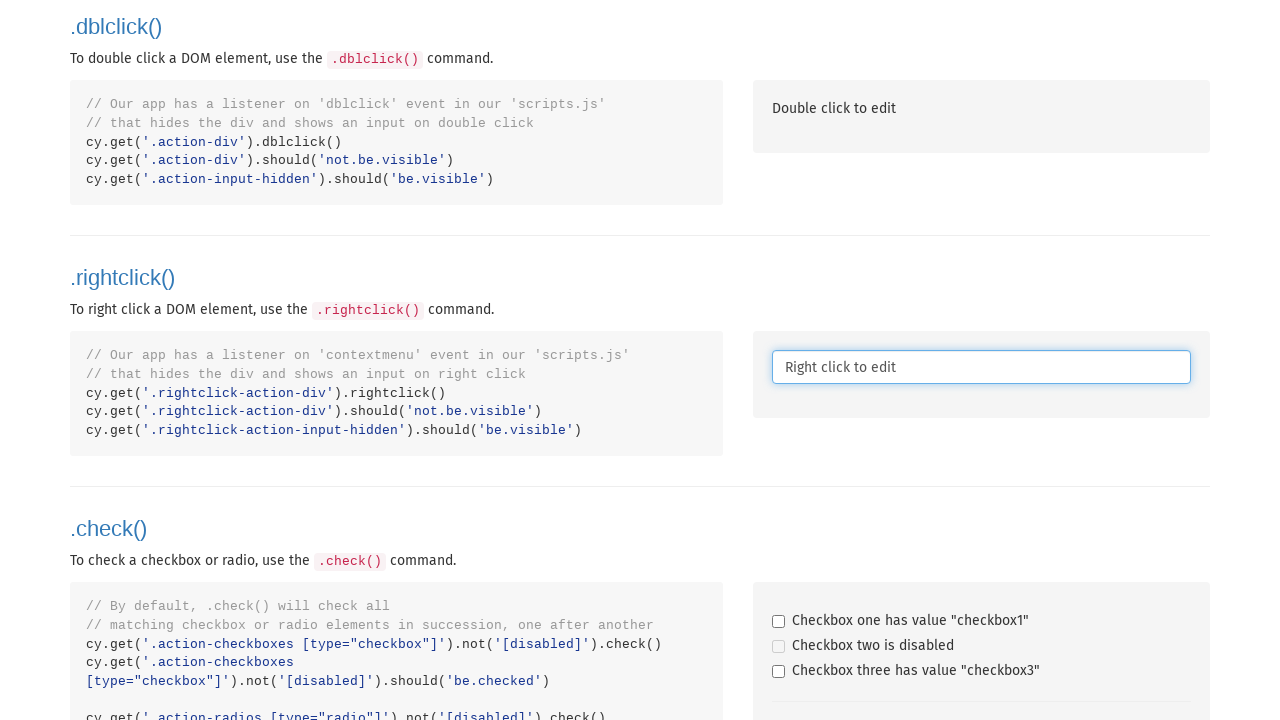

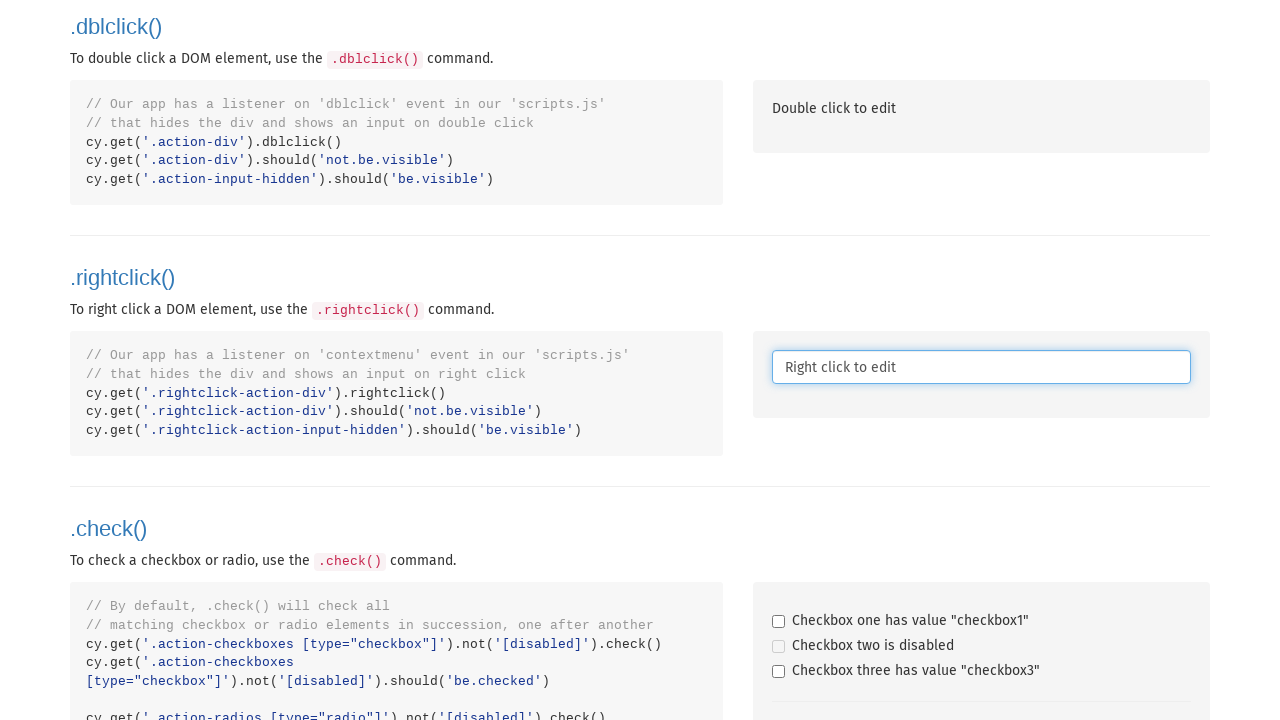